Tests the "Feature Not Working" dropdown option and verifies related FAQ question is displayed

Starting URL: https://www.mobicip.com/support

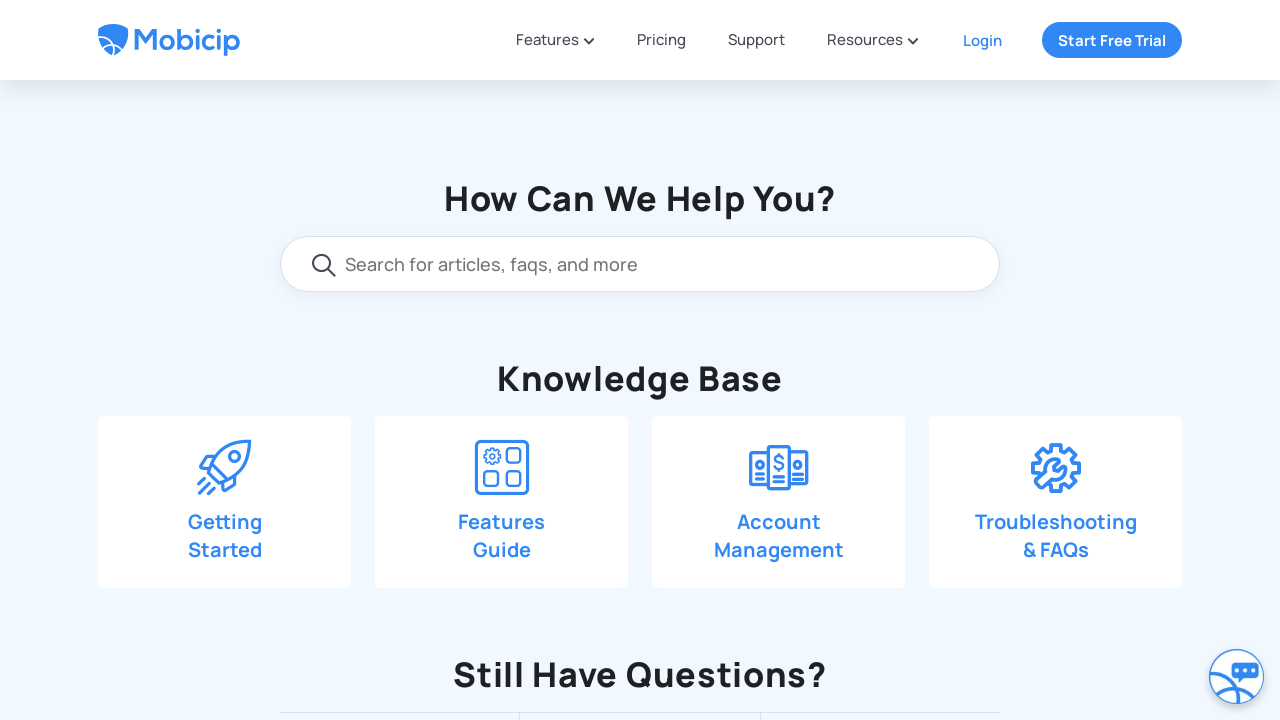

Scrolled down 550 pixels to reveal contact form
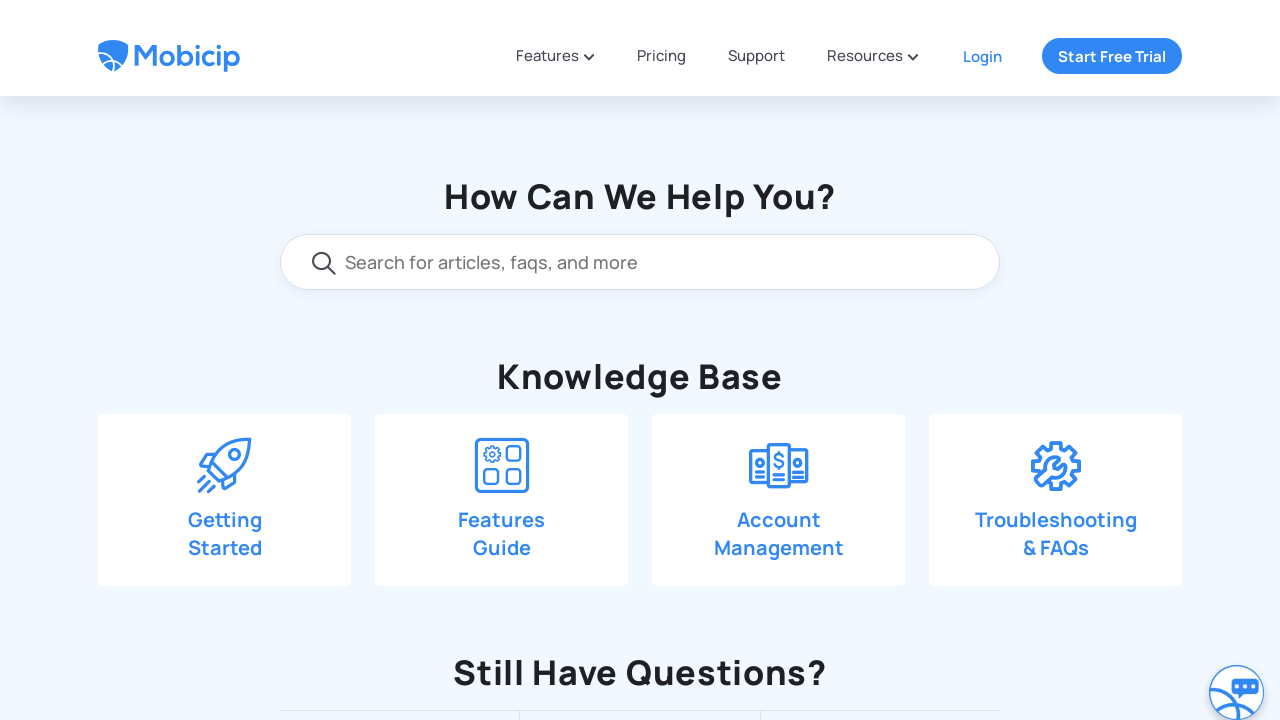

Clicked 'Drop us a line' button to open contact form at (663, 104) on xpath=//span[text()='Drop us a line']
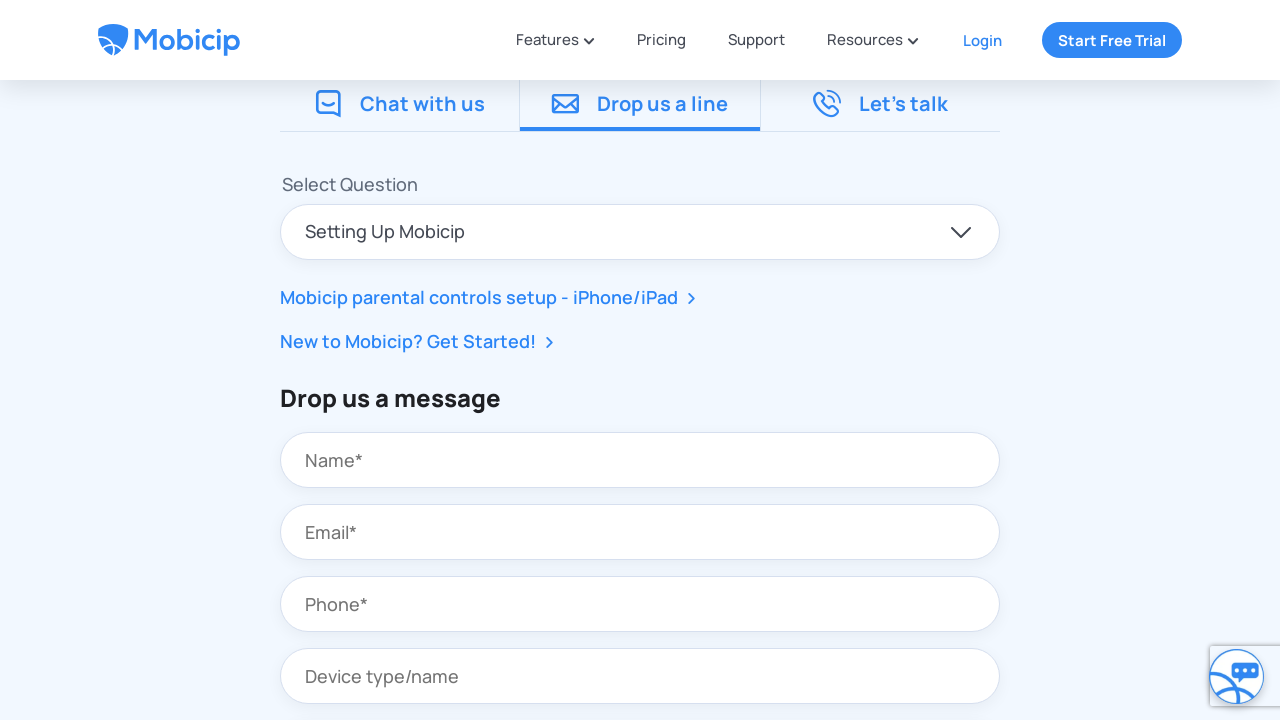

Selected 'Feature Not Working' from dropdown menu on //p[text()='Select Question']/following::select
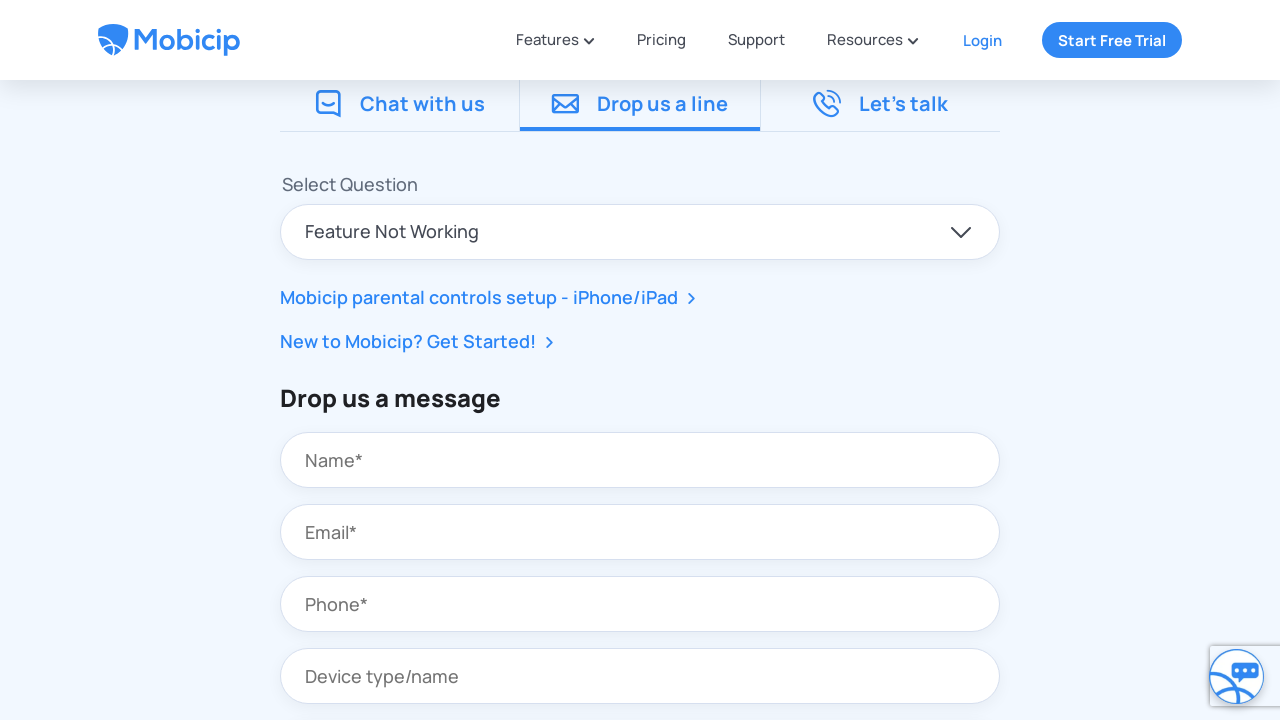

Verified related FAQ question about Snapchat monitoring on iOS is displayed
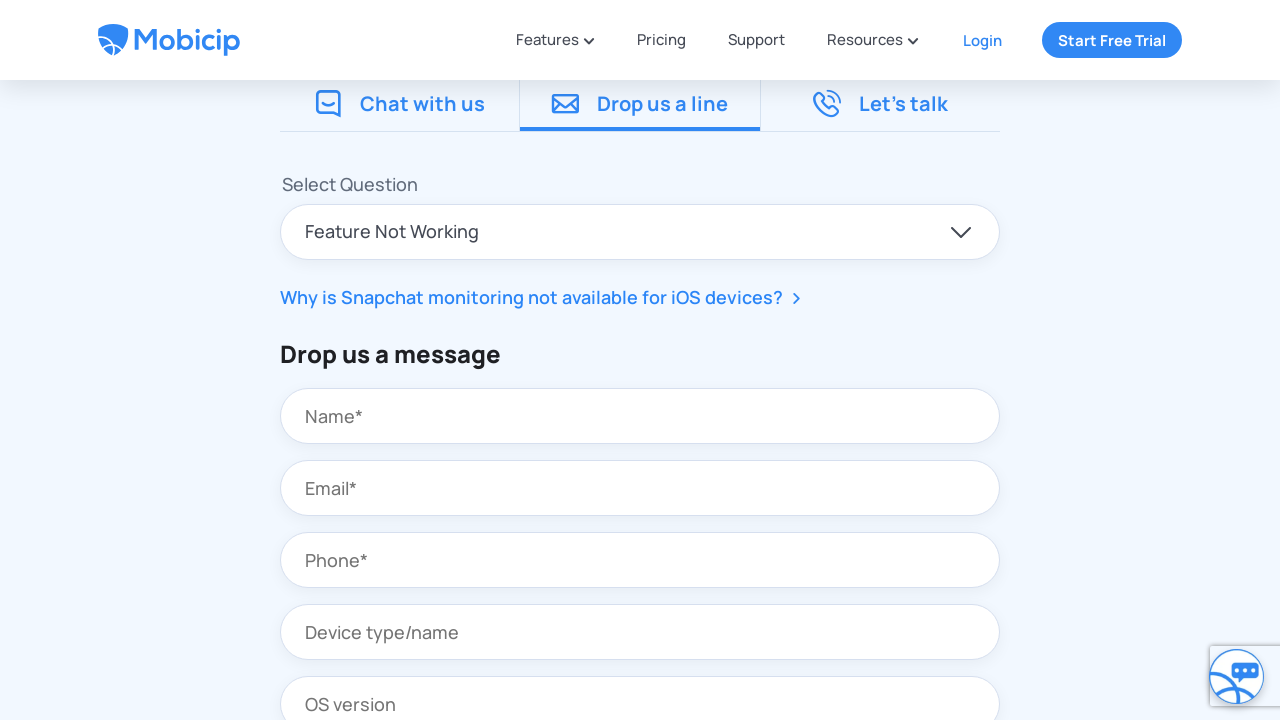

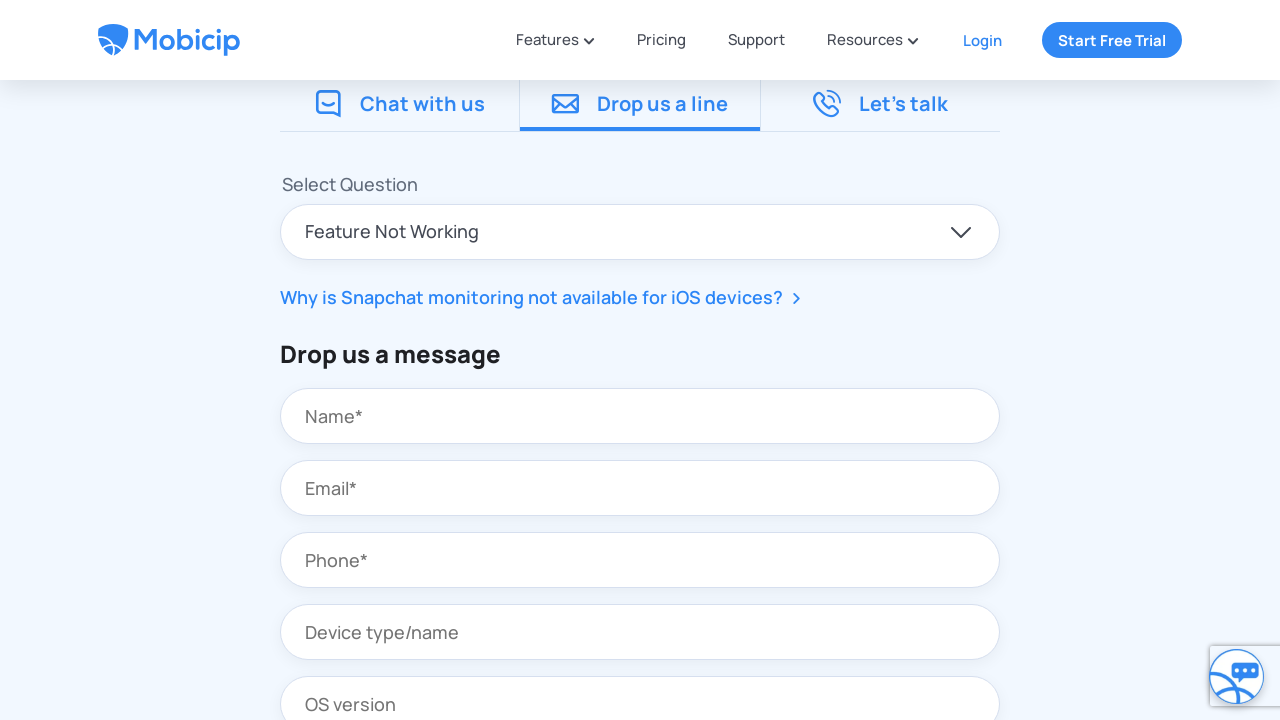